Verifies that the navigation logo is displayed on the OrangeHRM homepage

Starting URL: https://www.orangehrm.com/

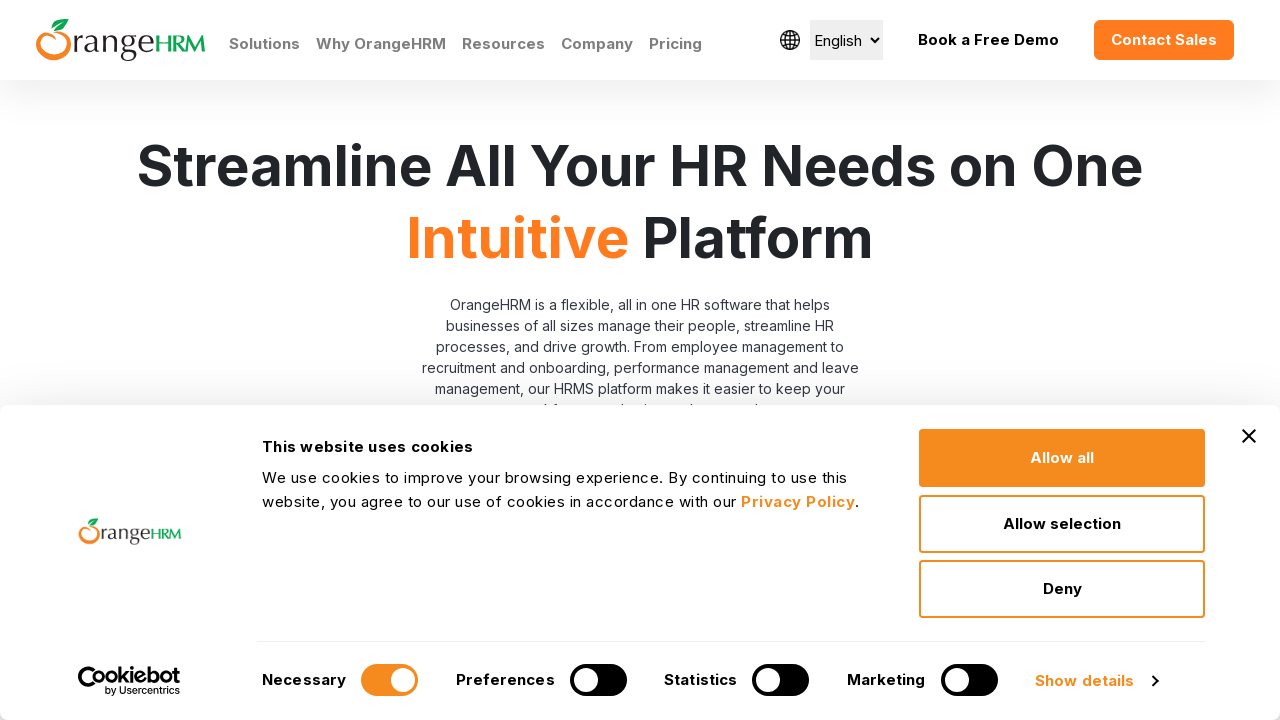

Navigated to OrangeHRM homepage
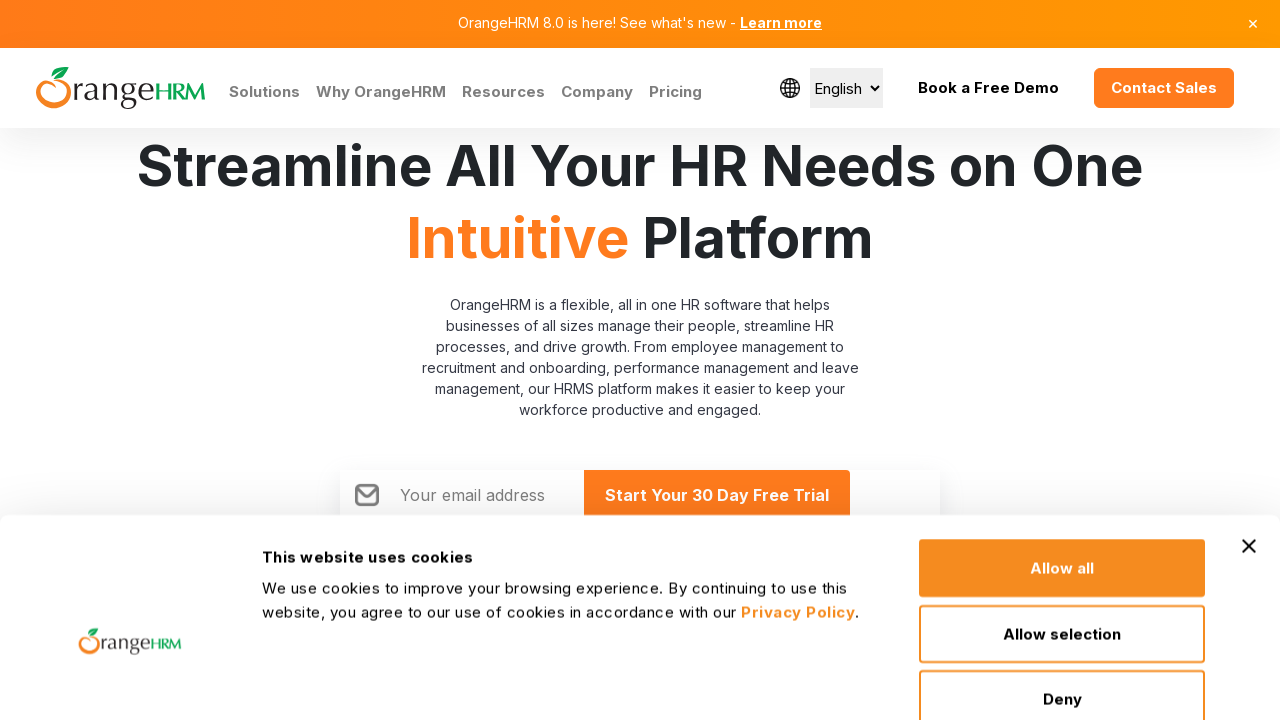

Located navigation logo element
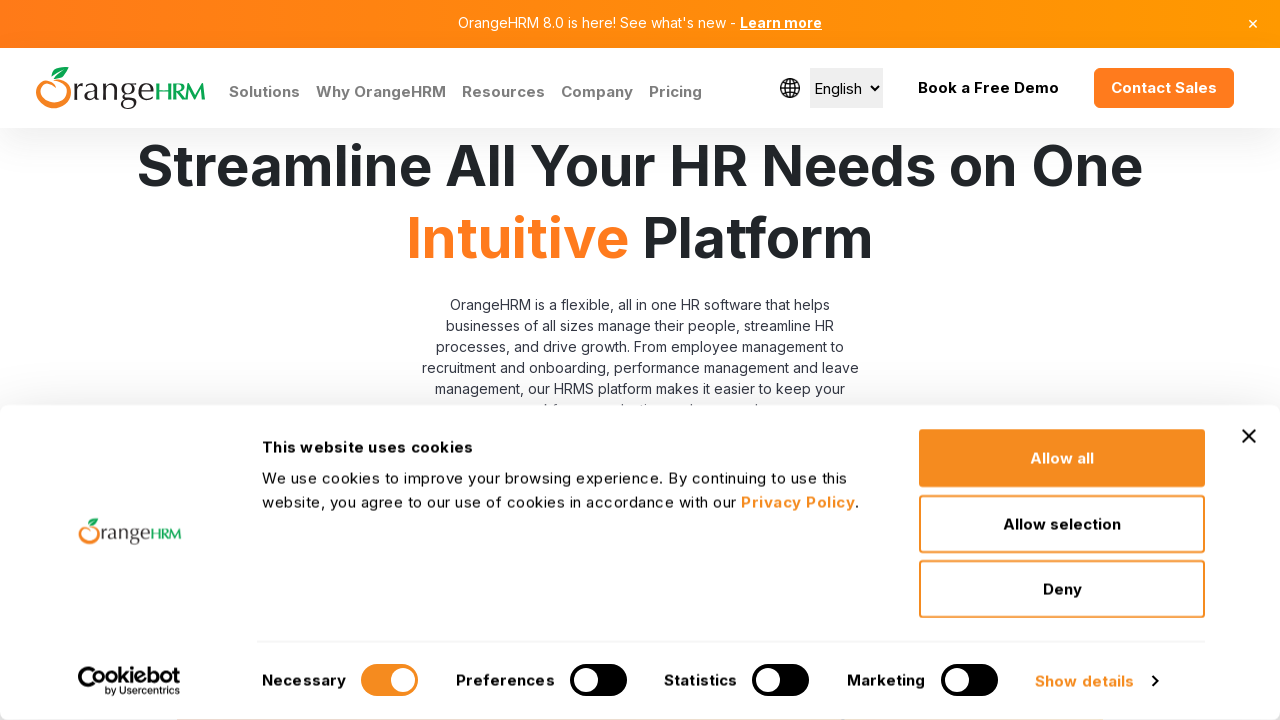

Verified navigation logo is visible
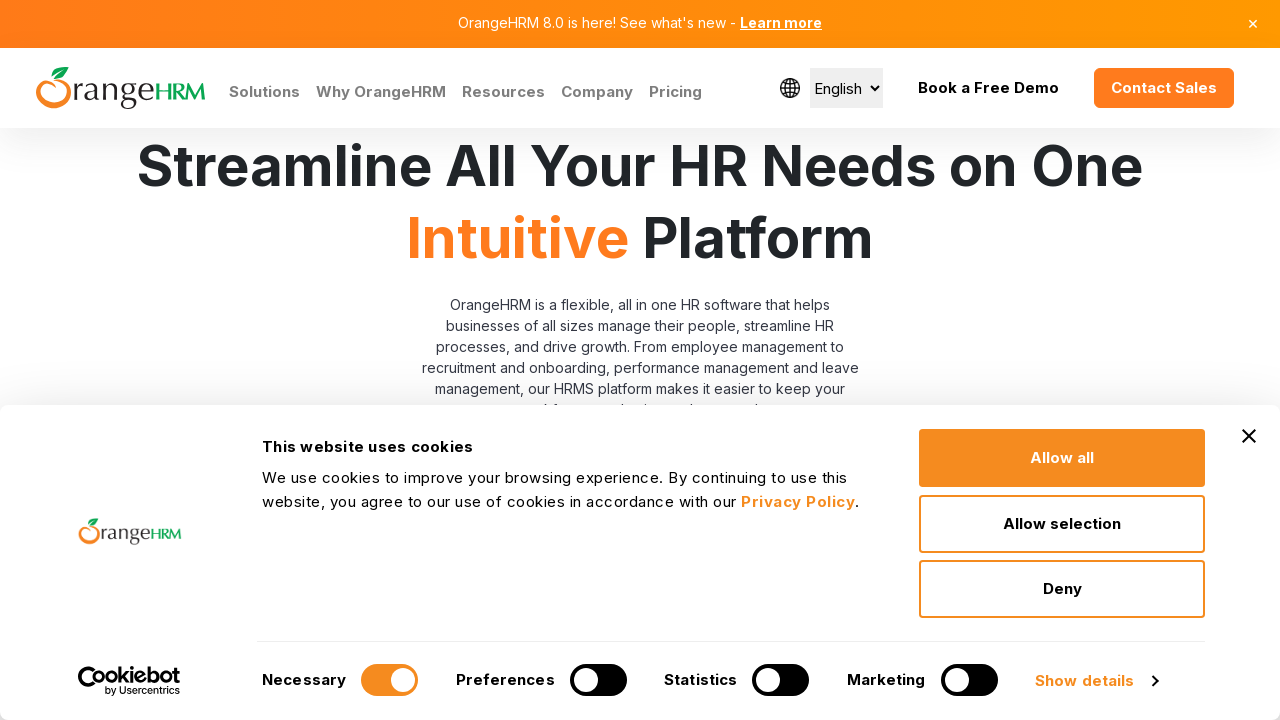

Logo visibility status: False
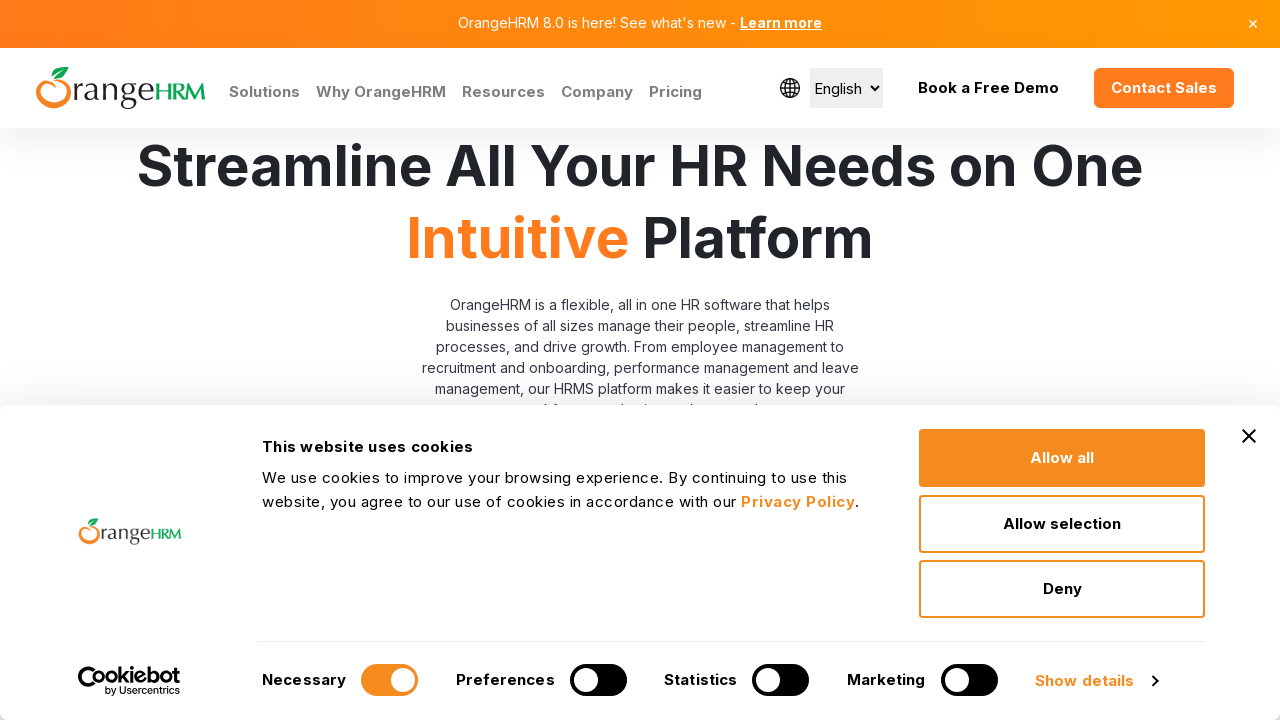

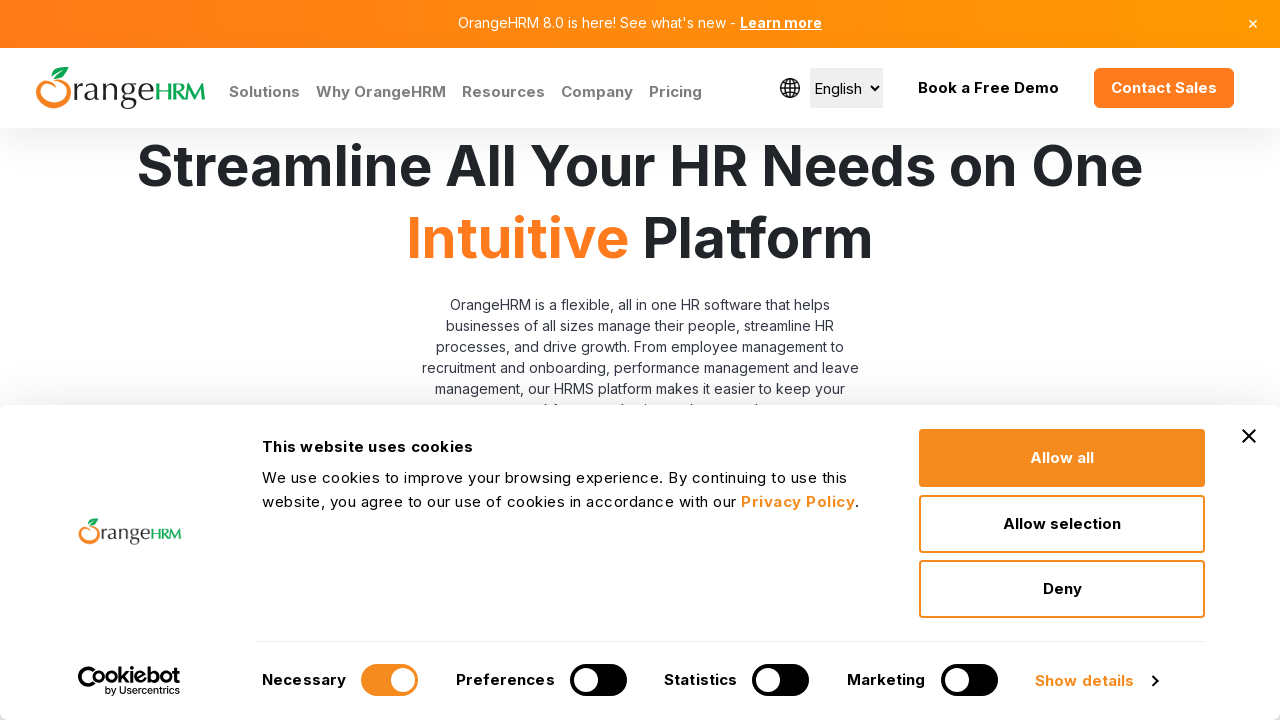